Tests the Disappearing Elements page by clicking the link, verifying menu items are visible, reloading the page, and checking if elements have appeared or disappeared.

Starting URL: https://the-internet.herokuapp.com/

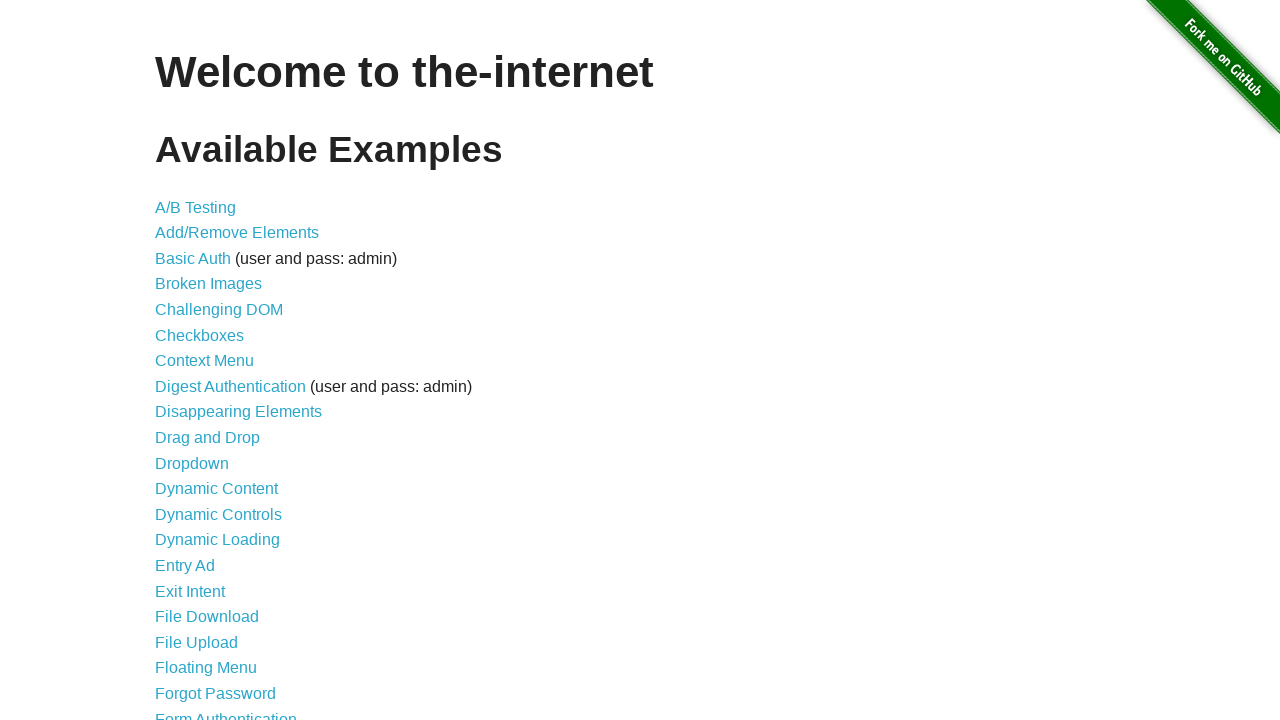

Clicked on Disappearing Elements link at (238, 412) on internal:role=link[name="Disappearing Elements"i]
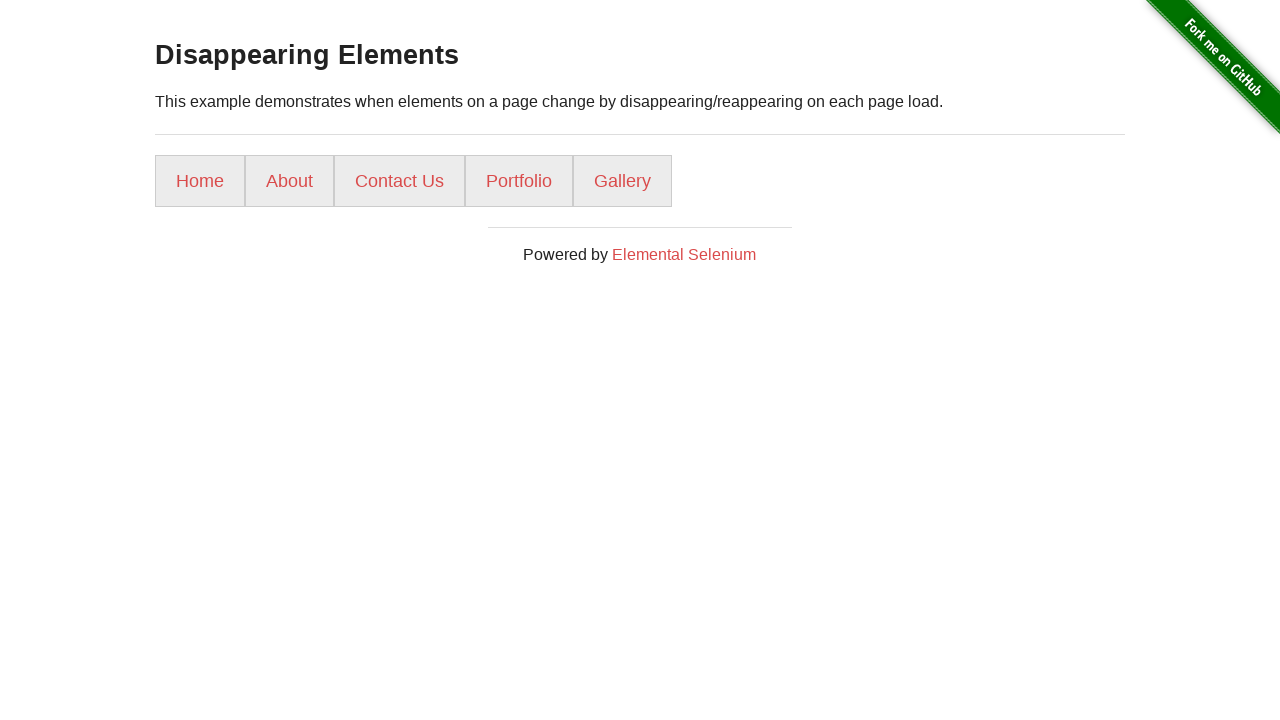

Verified 'Disappearing Elements' heading is visible
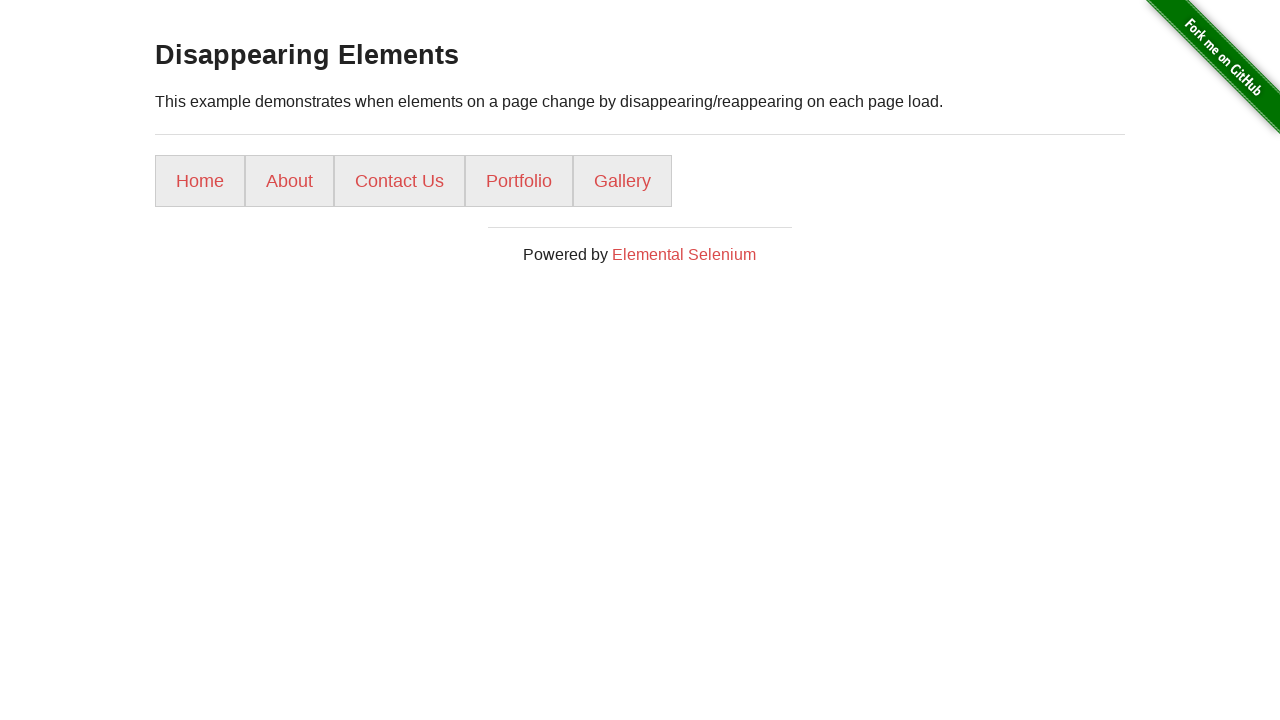

Verified Home link is visible
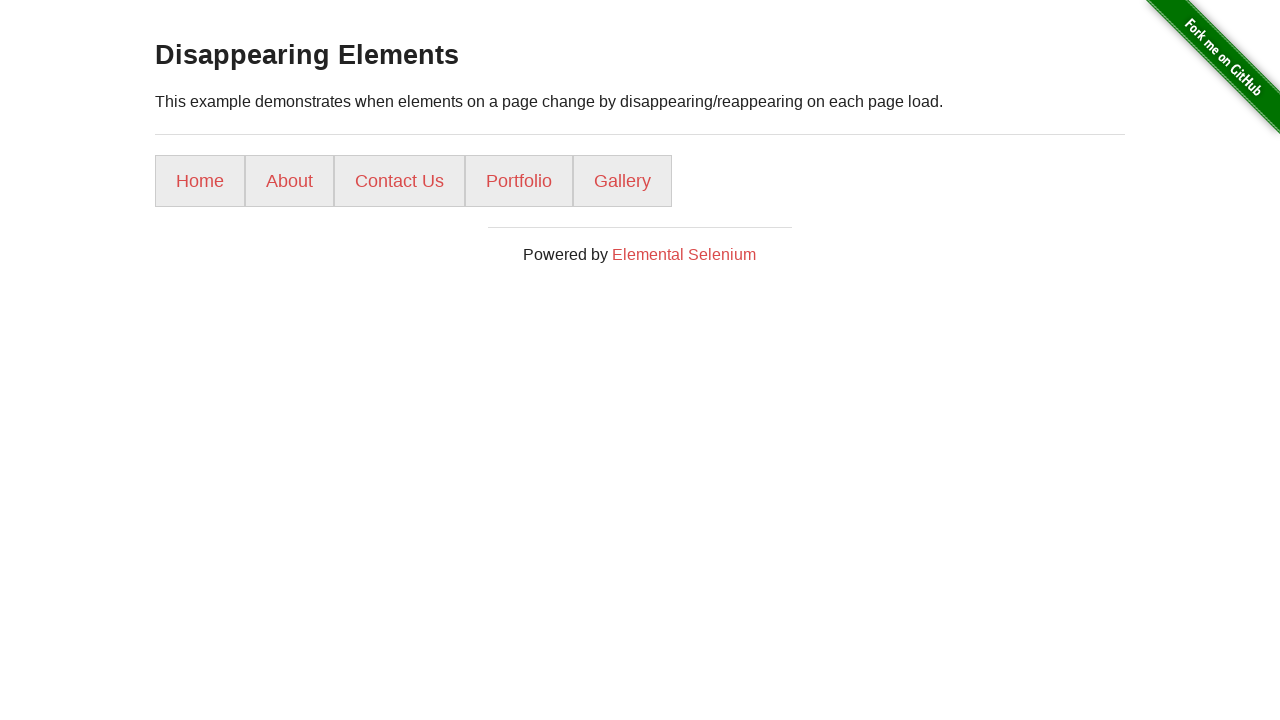

Reloaded the page
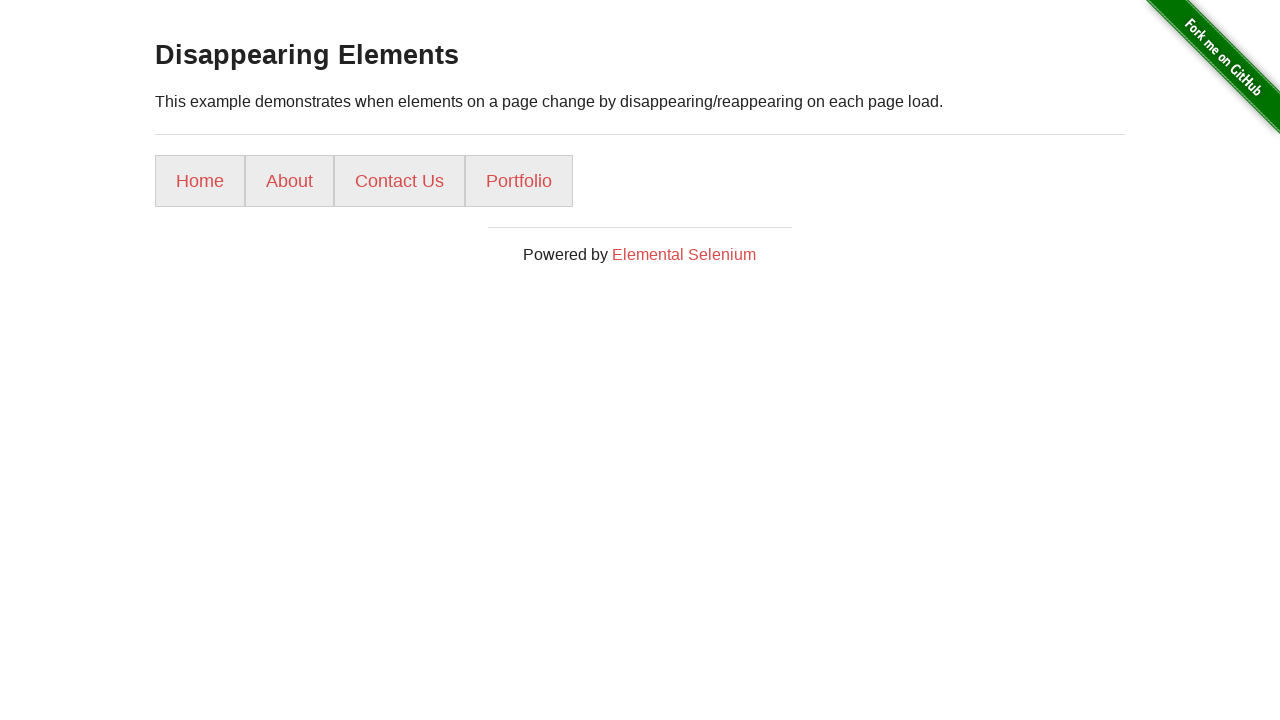

Verified Home link is still visible after page reload
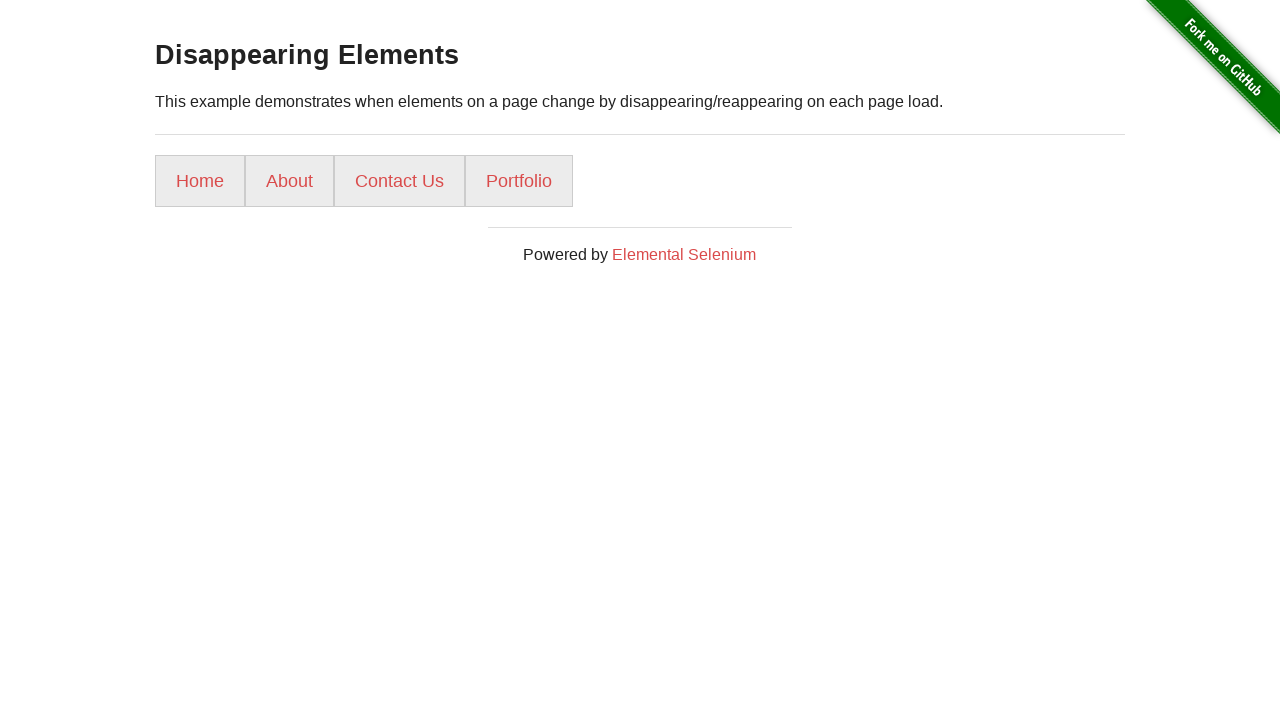

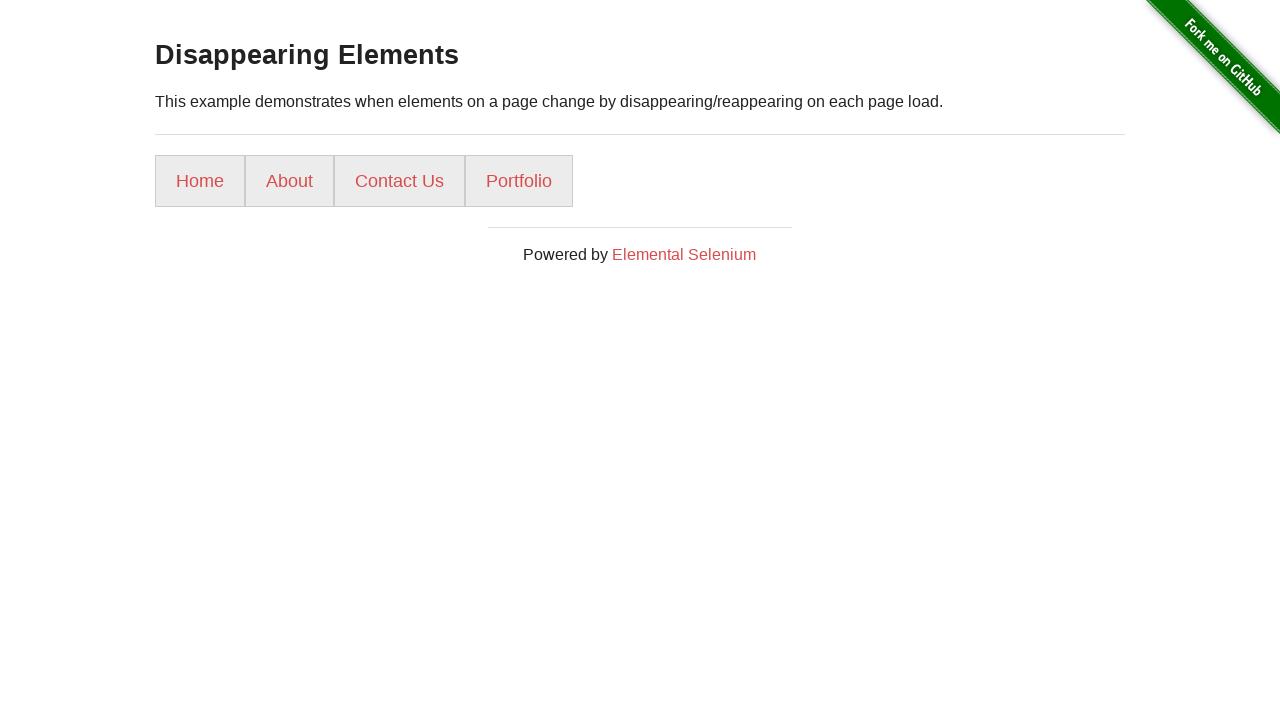